Clicks on Google Play link and verifies navigation to the app store page

Starting URL: https://sushihouse.by/catalog/sushi-i-rolly/#

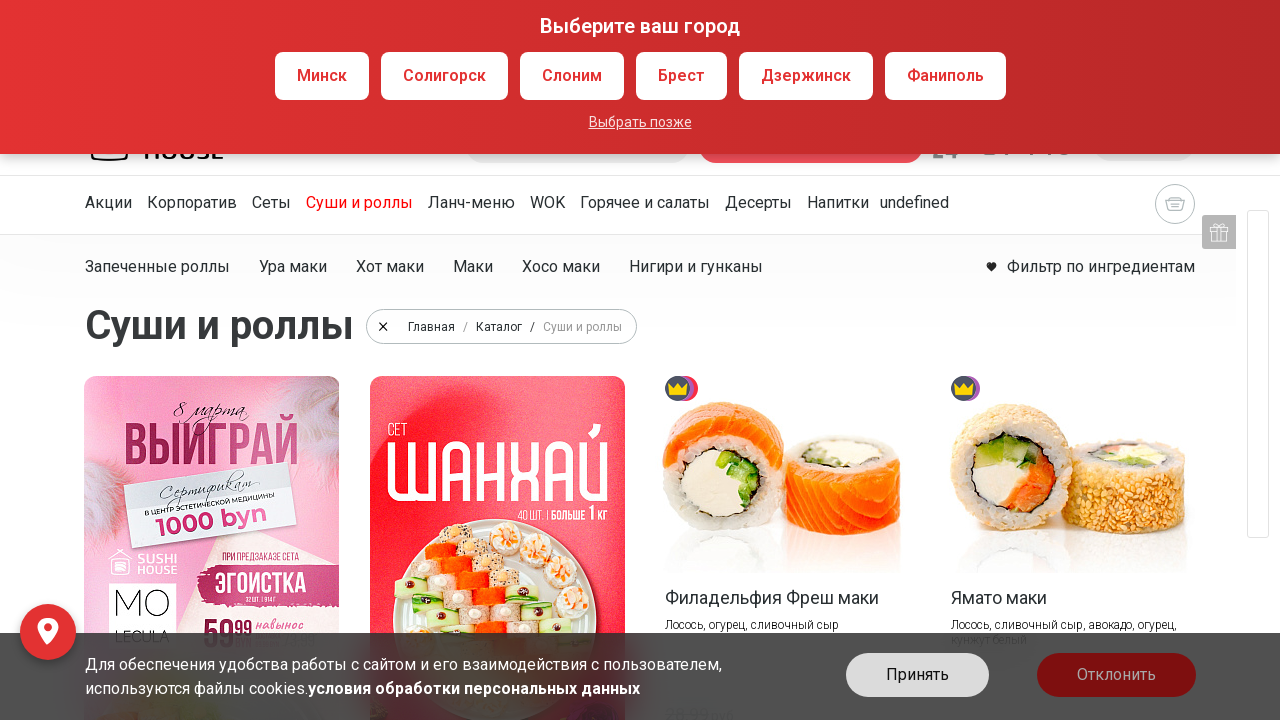

Clicked on Android app icon to navigate to Google Play at (1122, 515) on .icon-mob.mob-icon-android
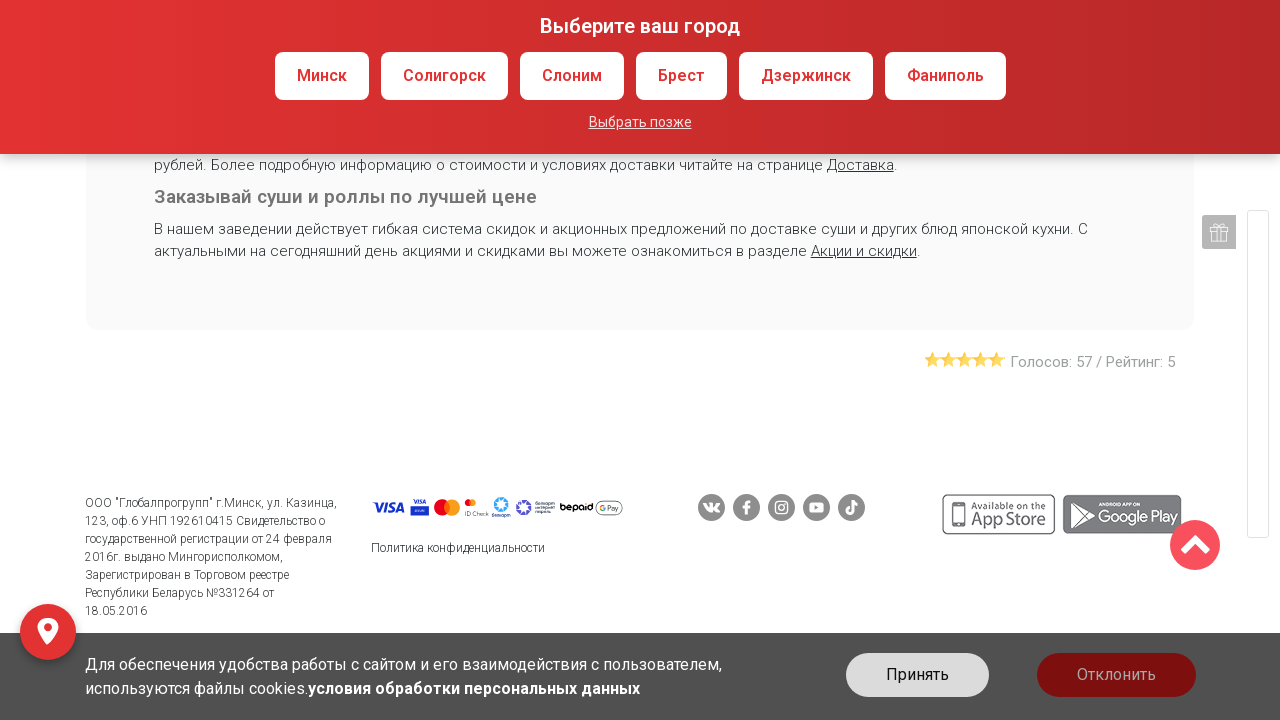

Waited 2 seconds for new tab to open
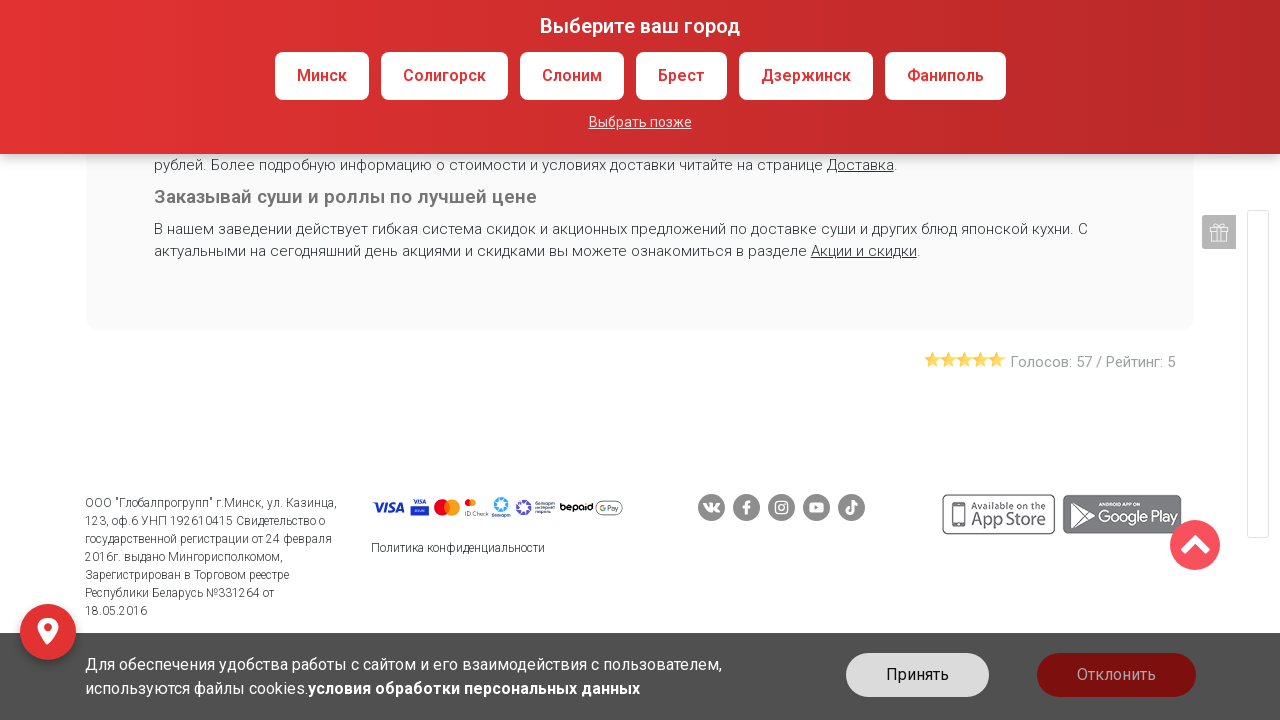

Switched to newly opened tab
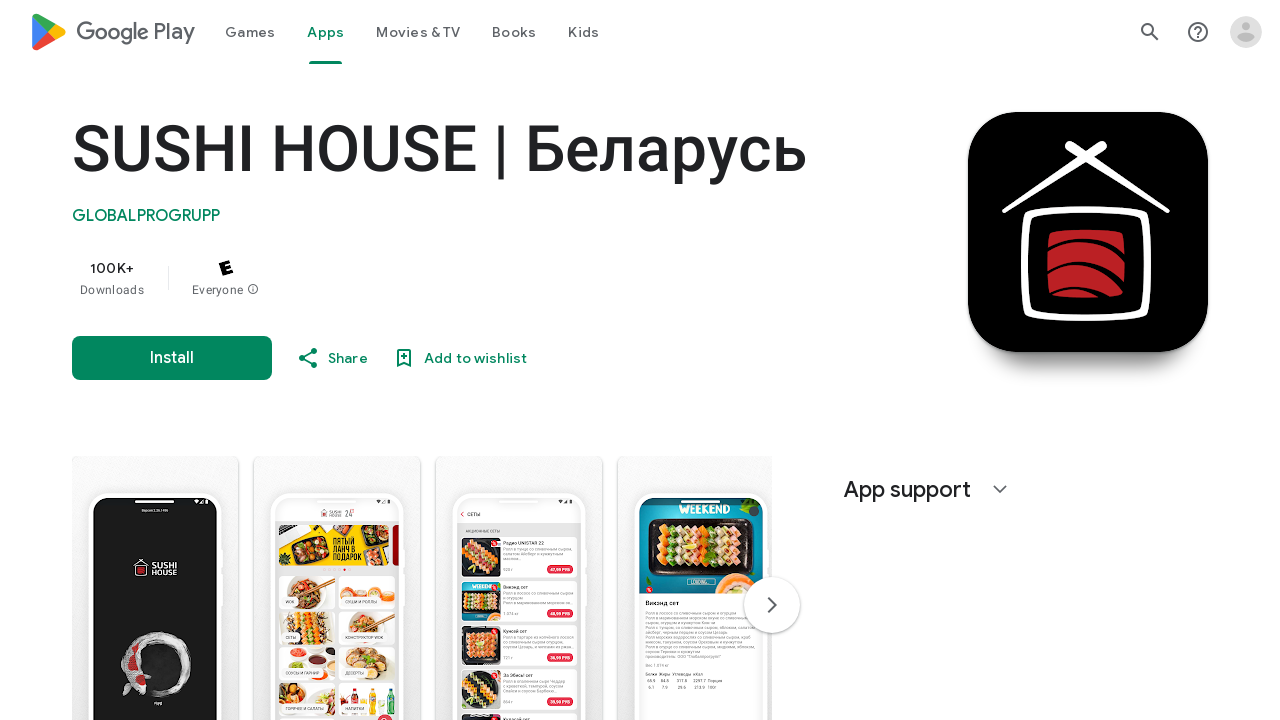

Verified navigation to Google Play app store page and page loaded
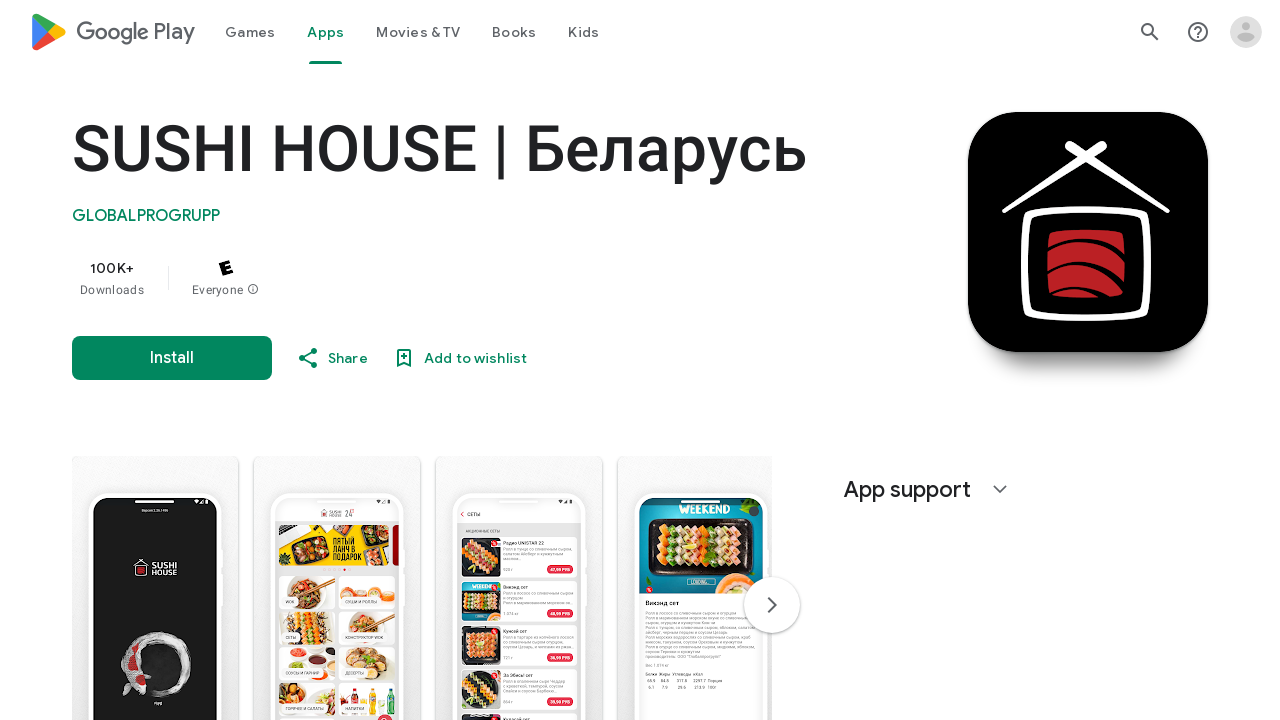

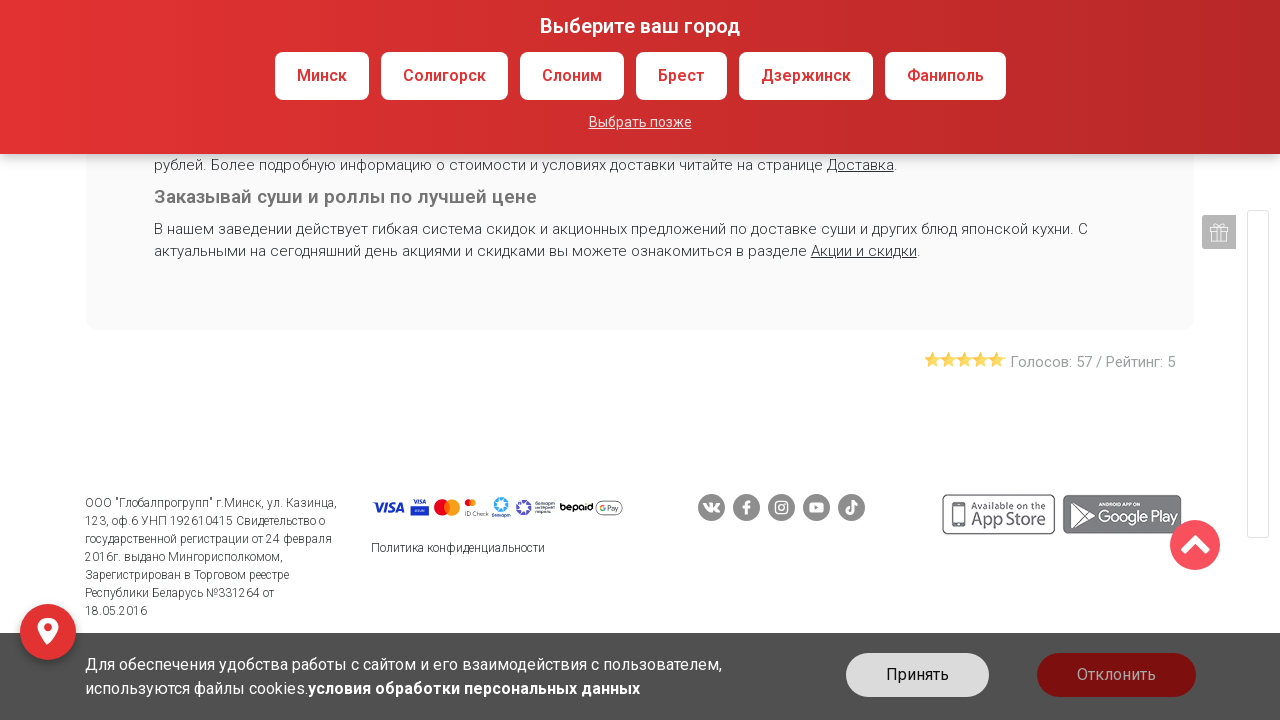